Checks for a random popup and closes it if displayed

Starting URL: https://www.kmplayer.com/home

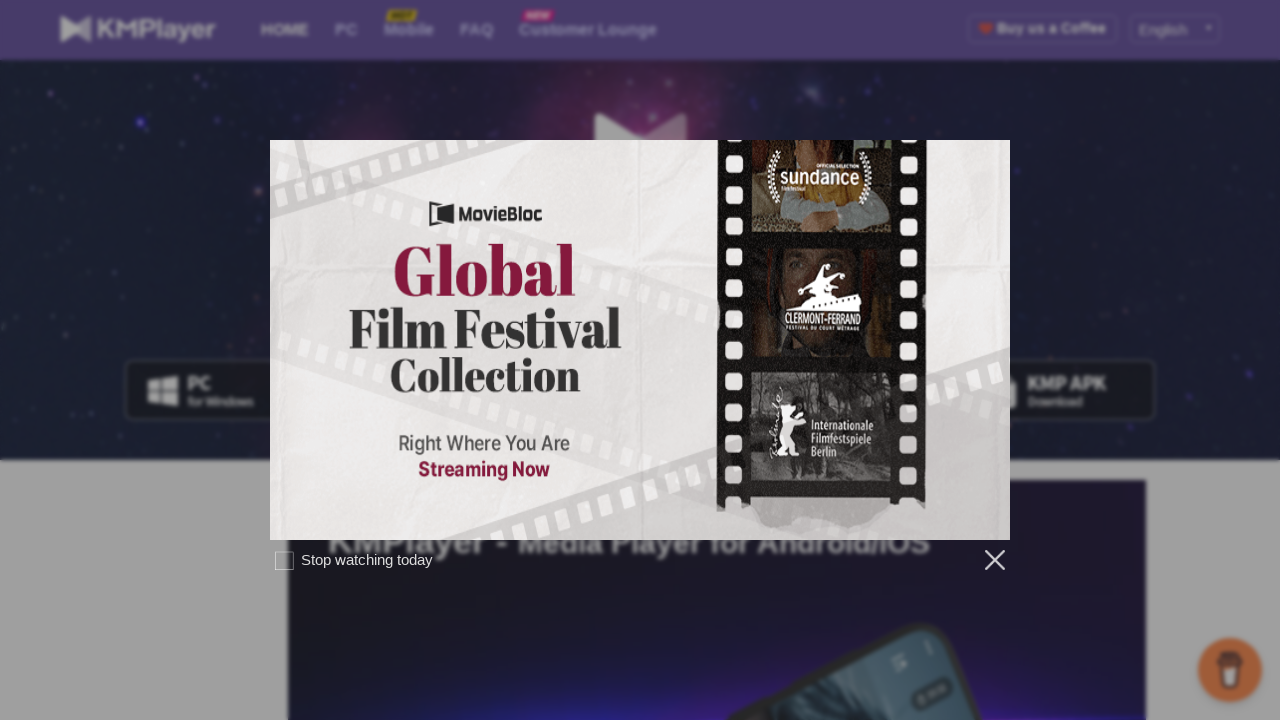

Random popup detected in DOM
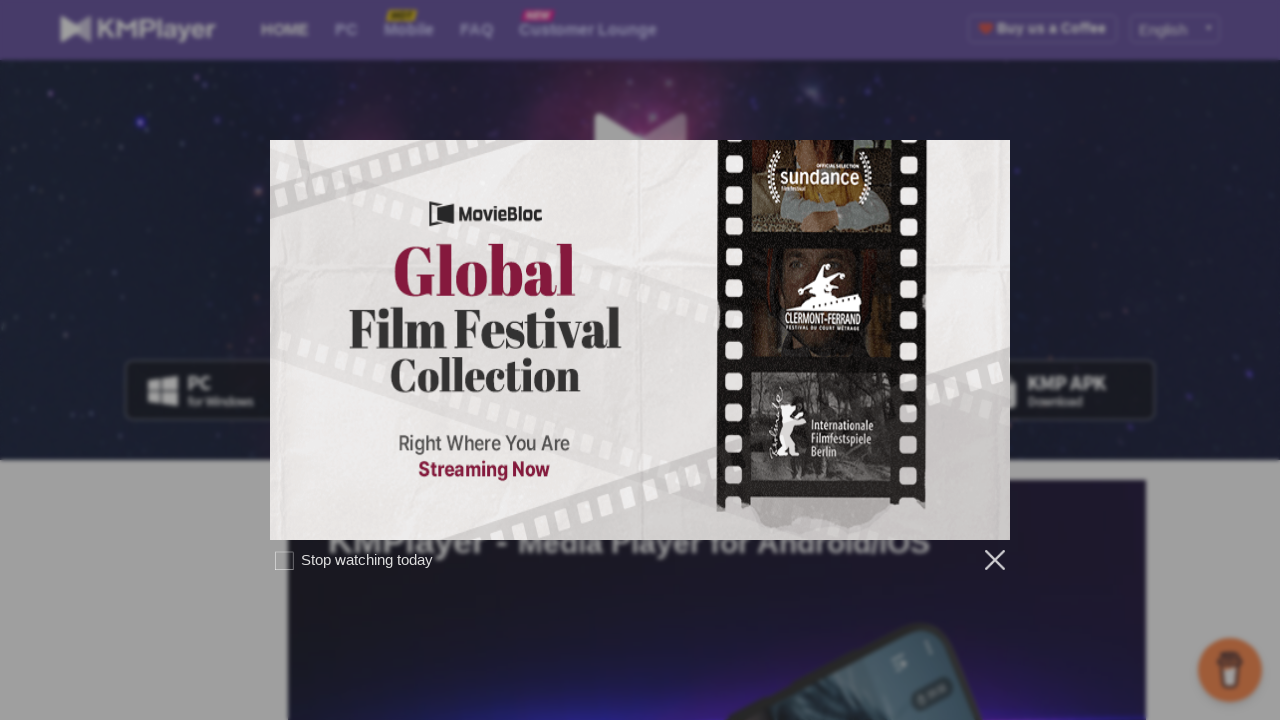

Closed the random popup at (985, 560) on #layer2 div.pop-container div.check_wrap_box div.close
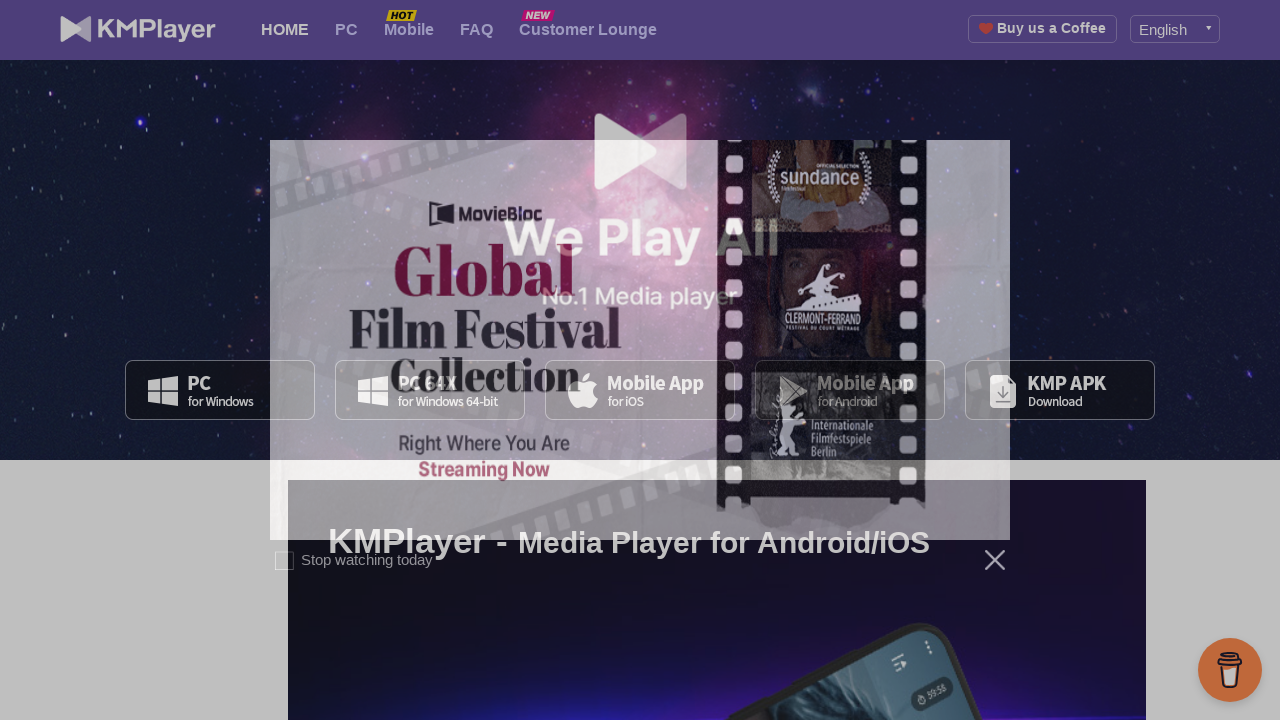

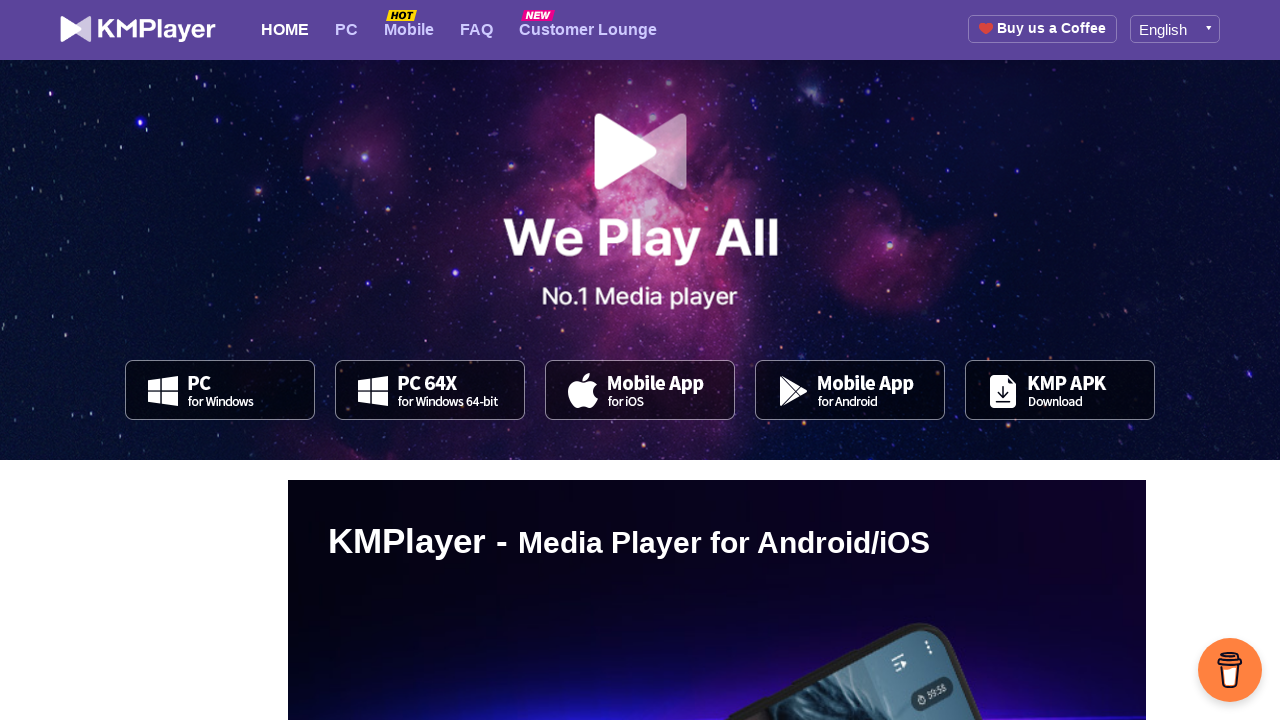